Navigates to a demo table page and counts the number of employees under each manager by analyzing table data

Starting URL: http://automationbykrishna.com/

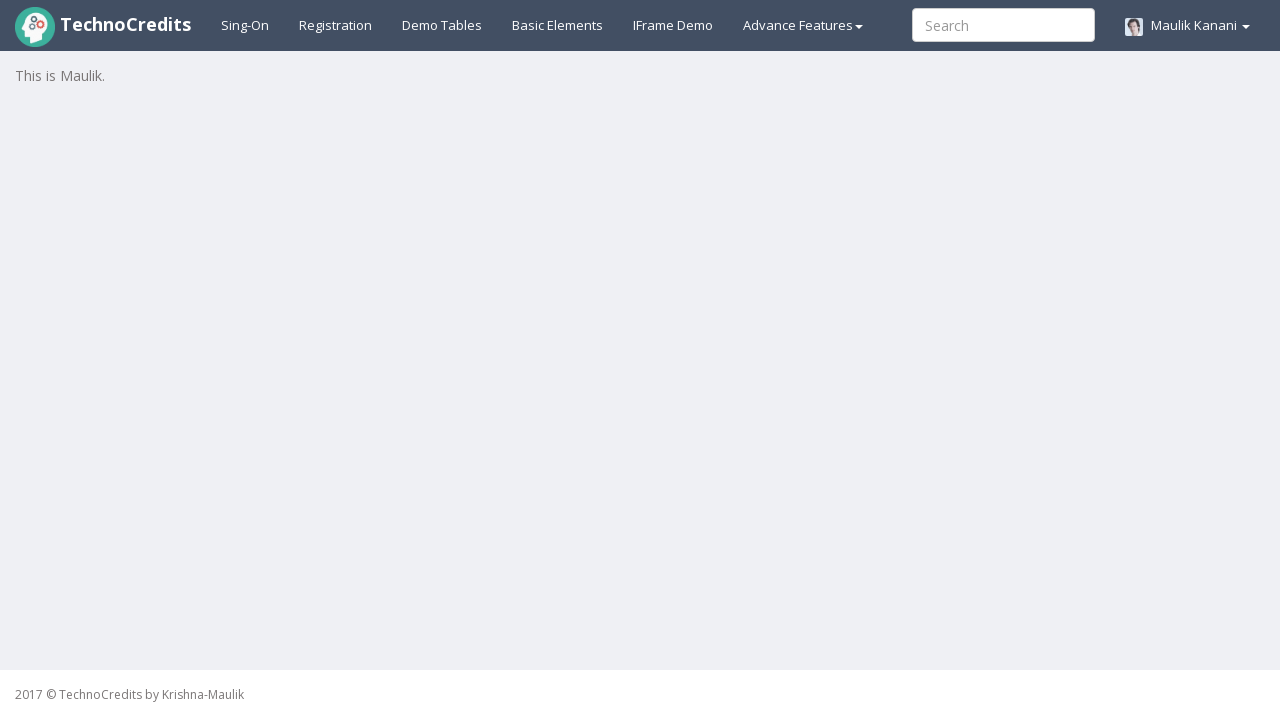

Clicked on demotable link to navigate to the table page at (442, 25) on #demotable
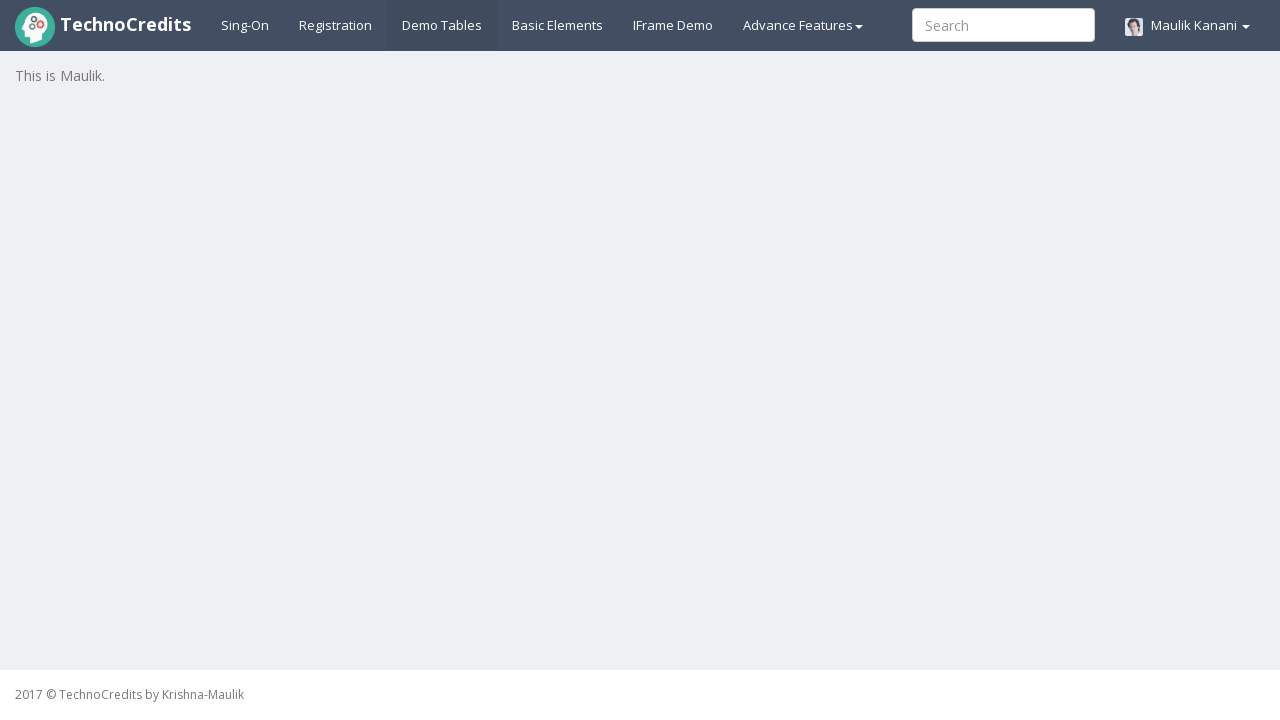

Table with class 'table table-striped' is now visible
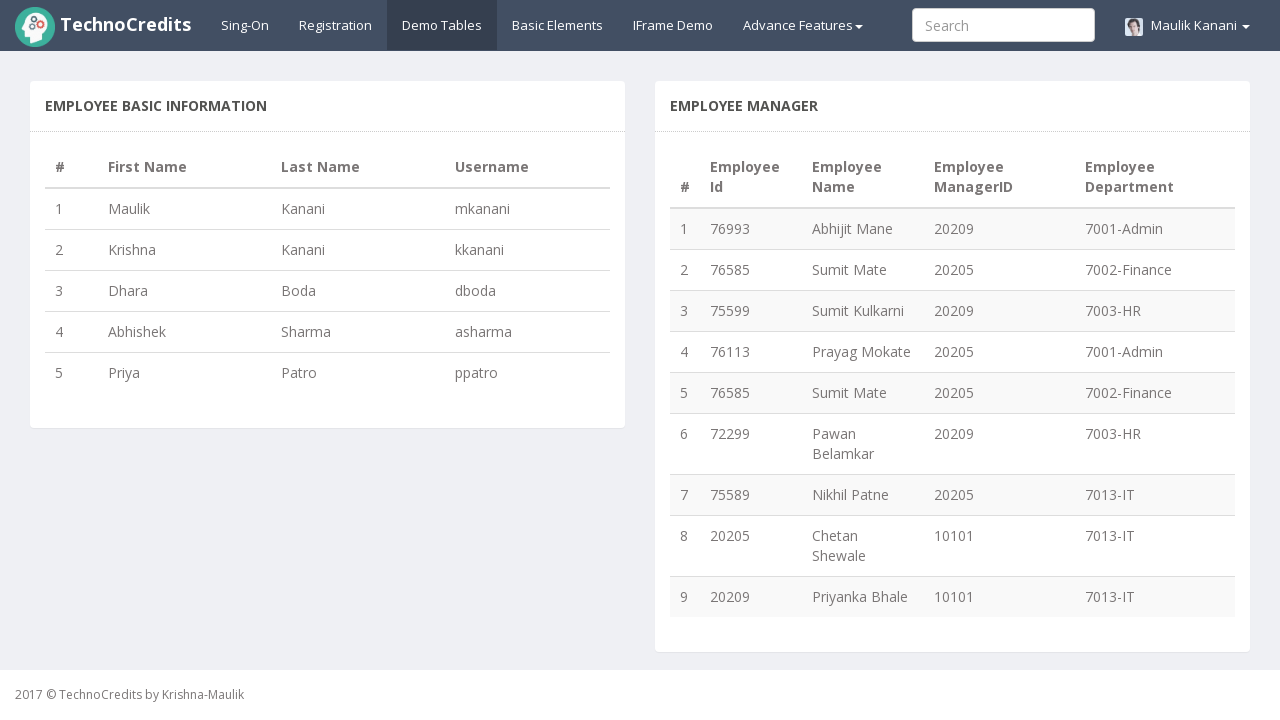

Retrieved all manager ID elements from the 4th column of the table
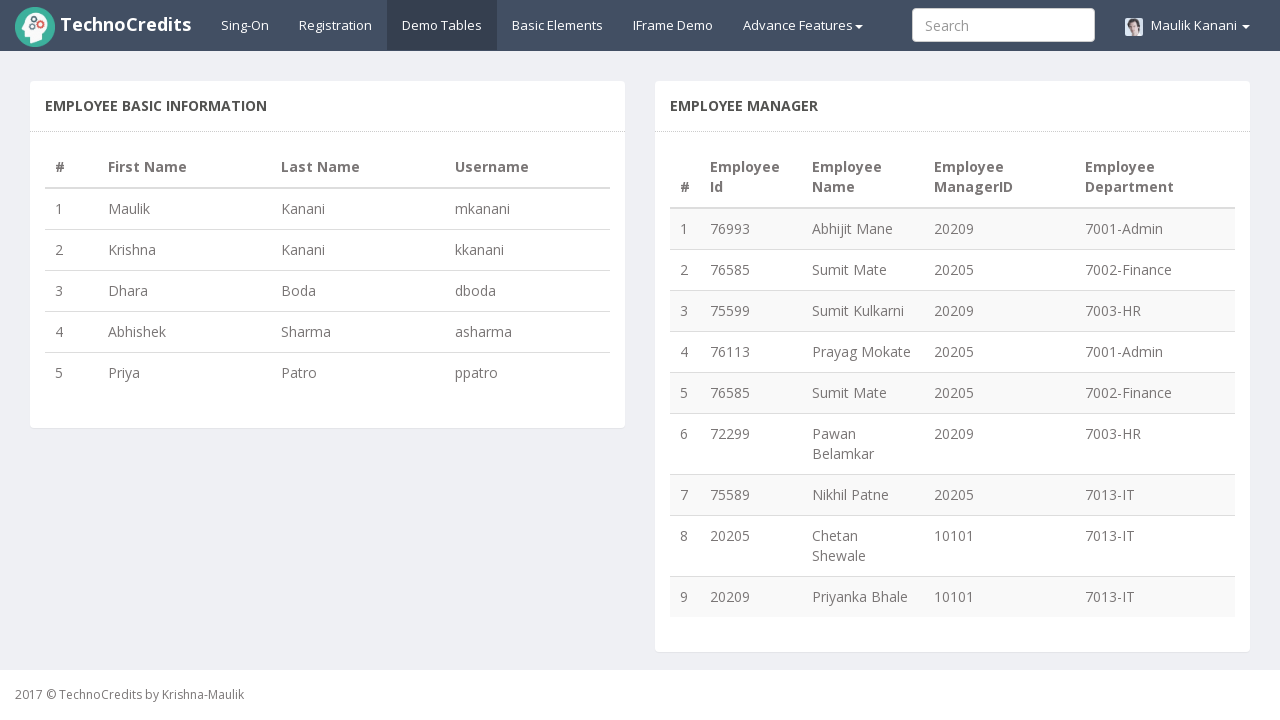

Analyzed and counted all employees grouped by their manager
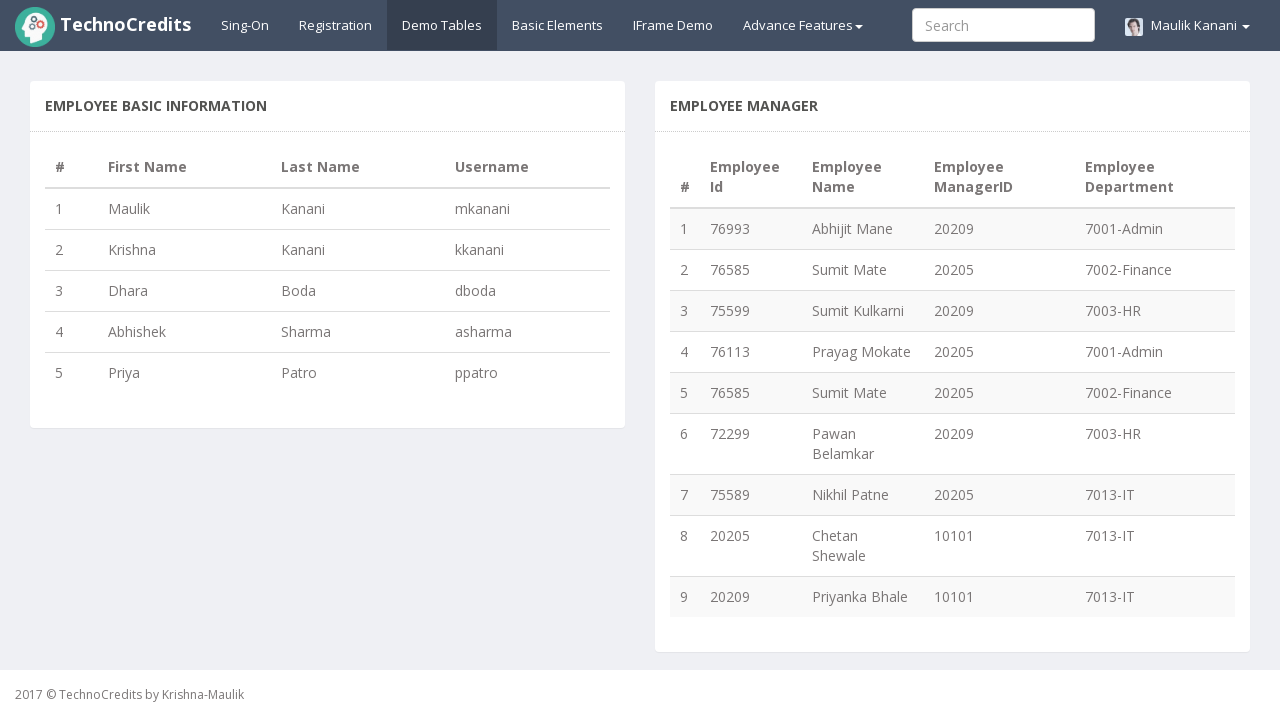

Printed employee count per manager results
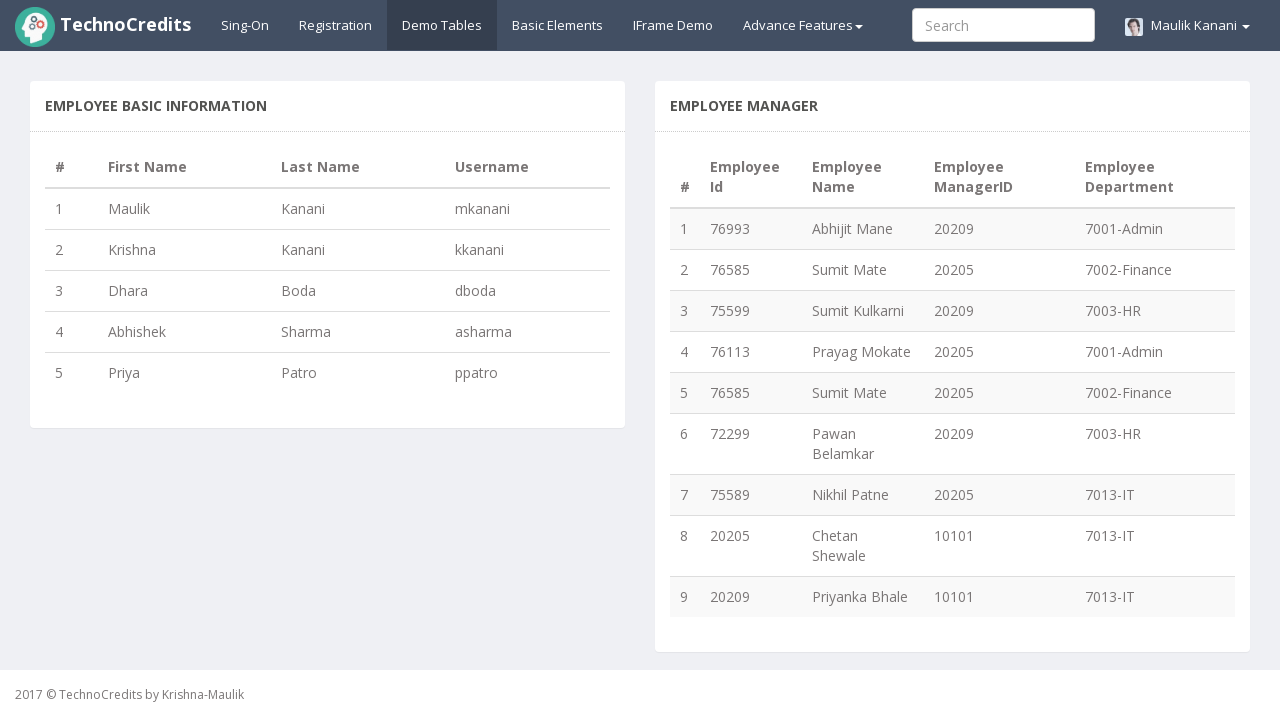

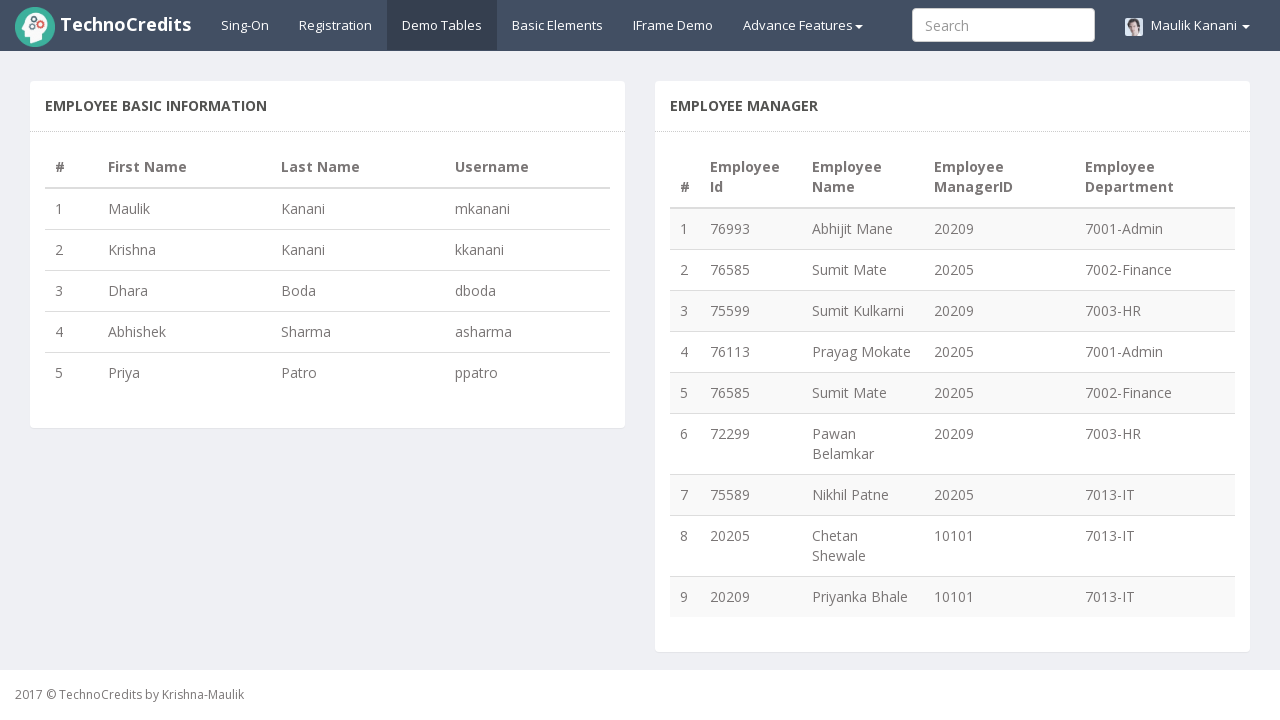